Navigates to a personal website, maximizes the browser window, waits for the page to load, and takes a screenshot of the page.

Starting URL: https://www.anubhavkoul.com/

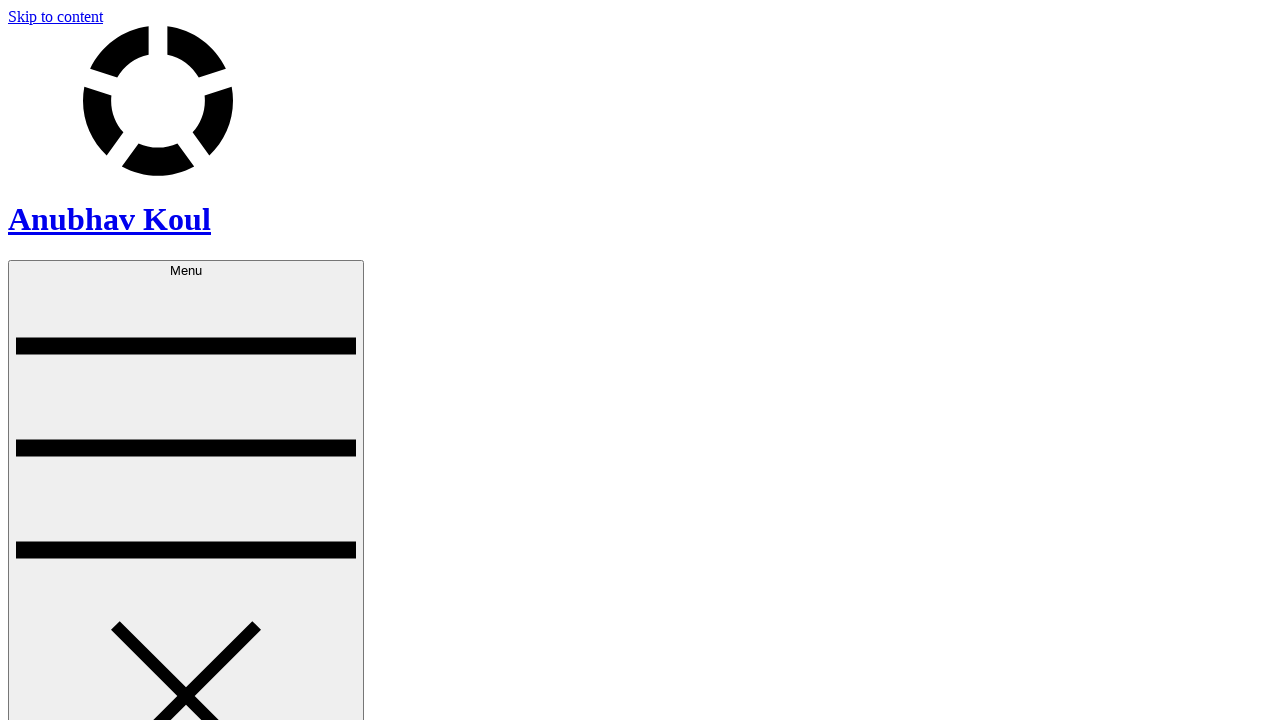

Navigated to https://www.anubhavkoul.com/
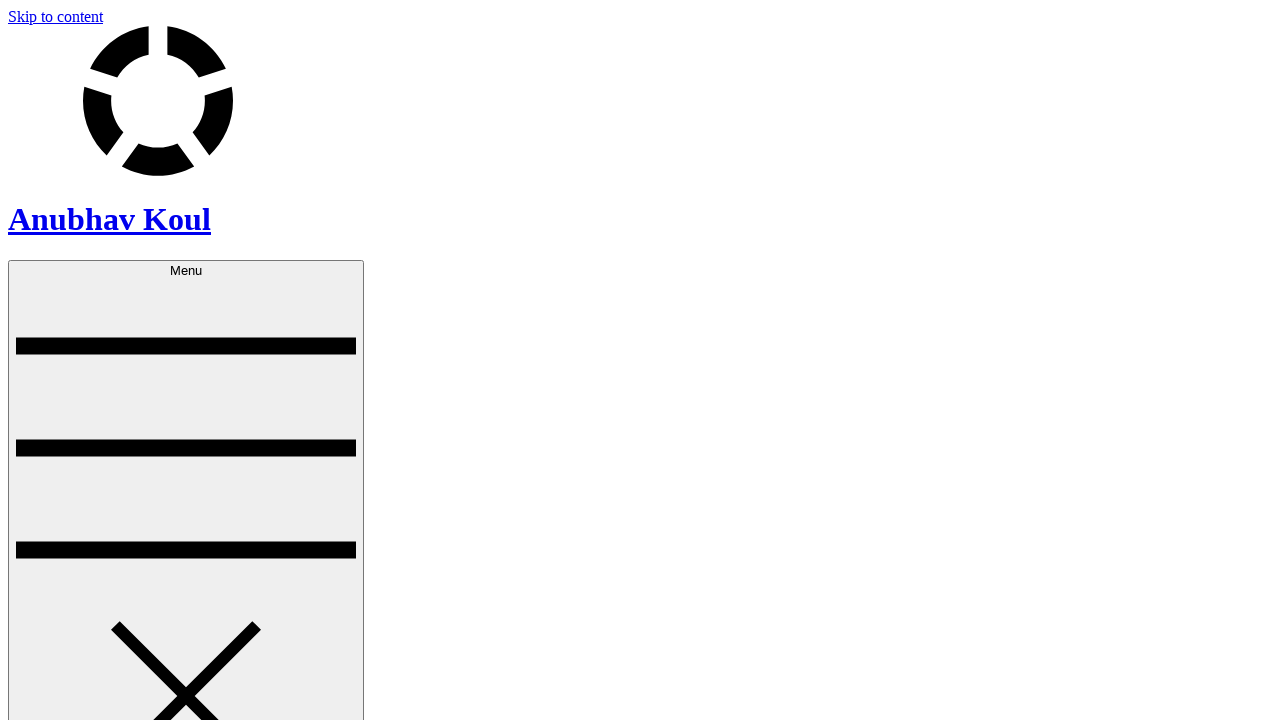

Set viewport size to 1920x1080 (maximized)
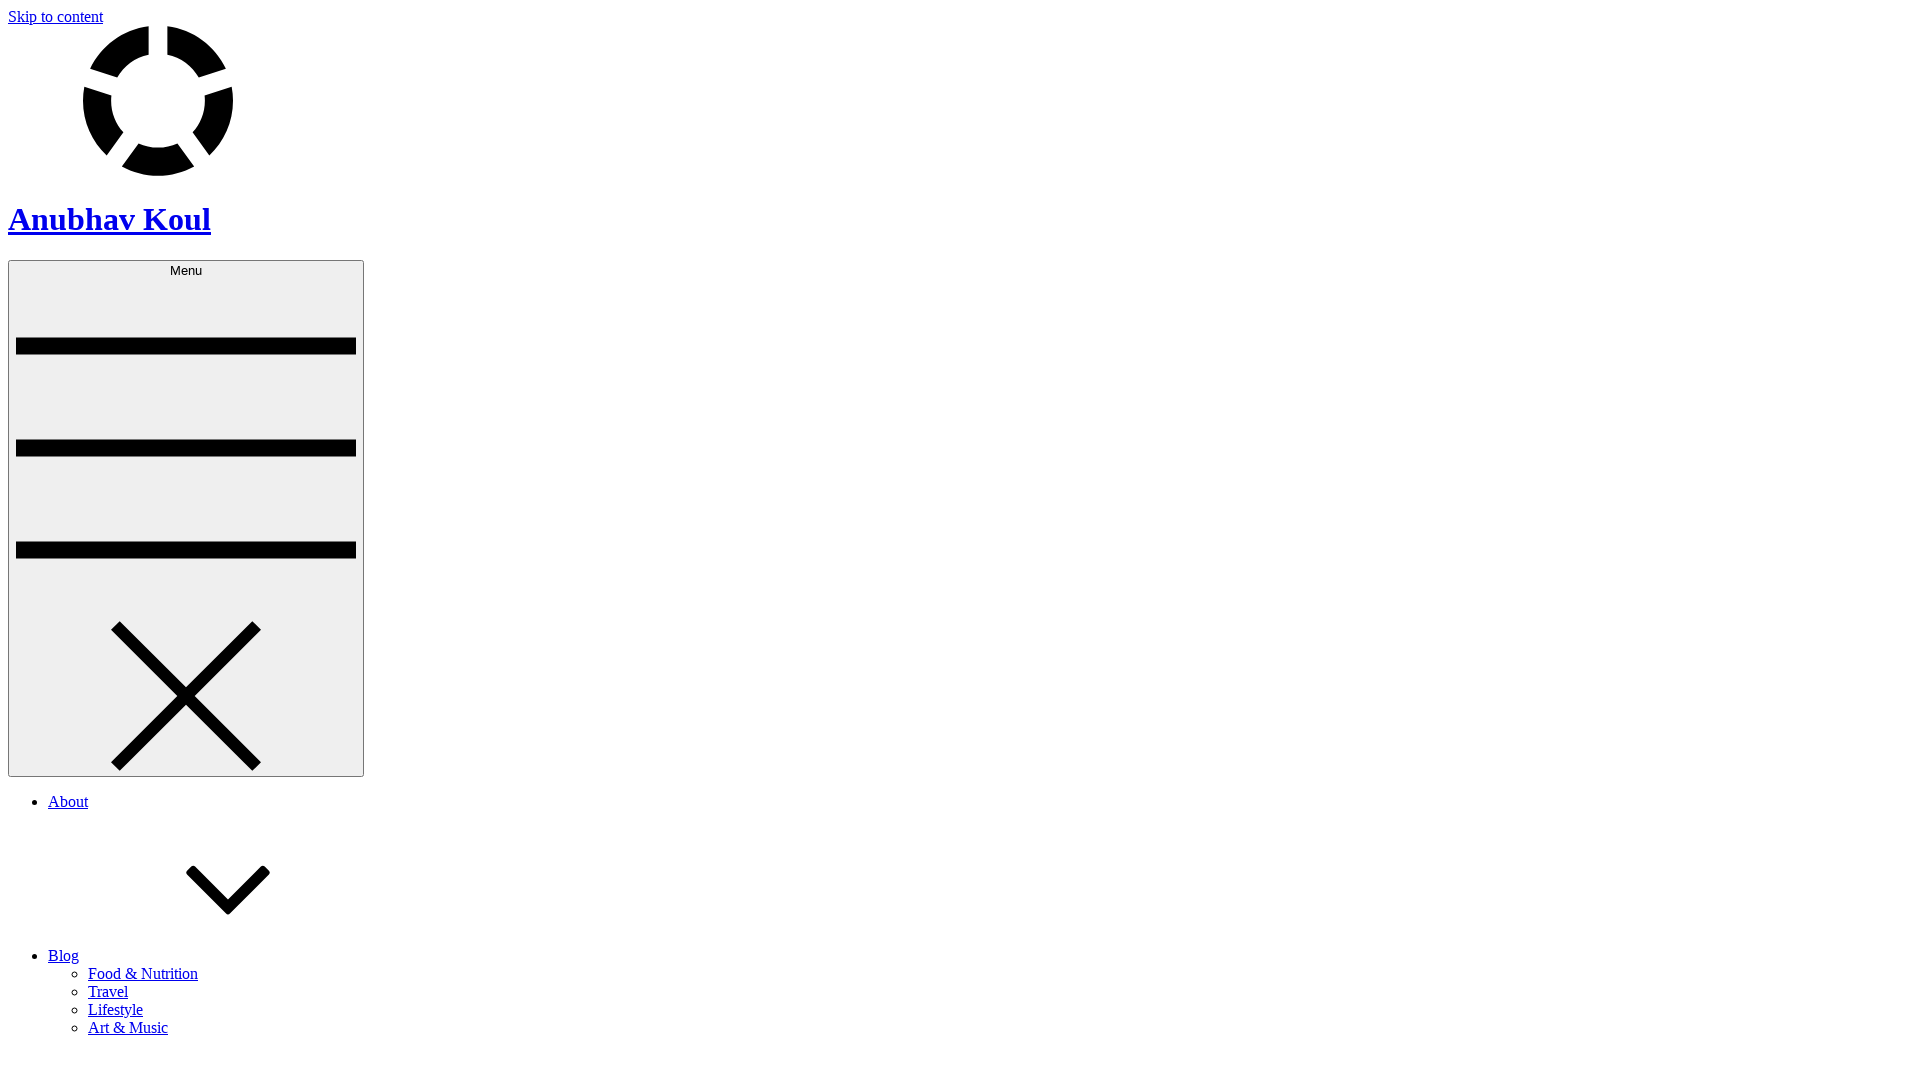

Waited for page to fully load (networkidle)
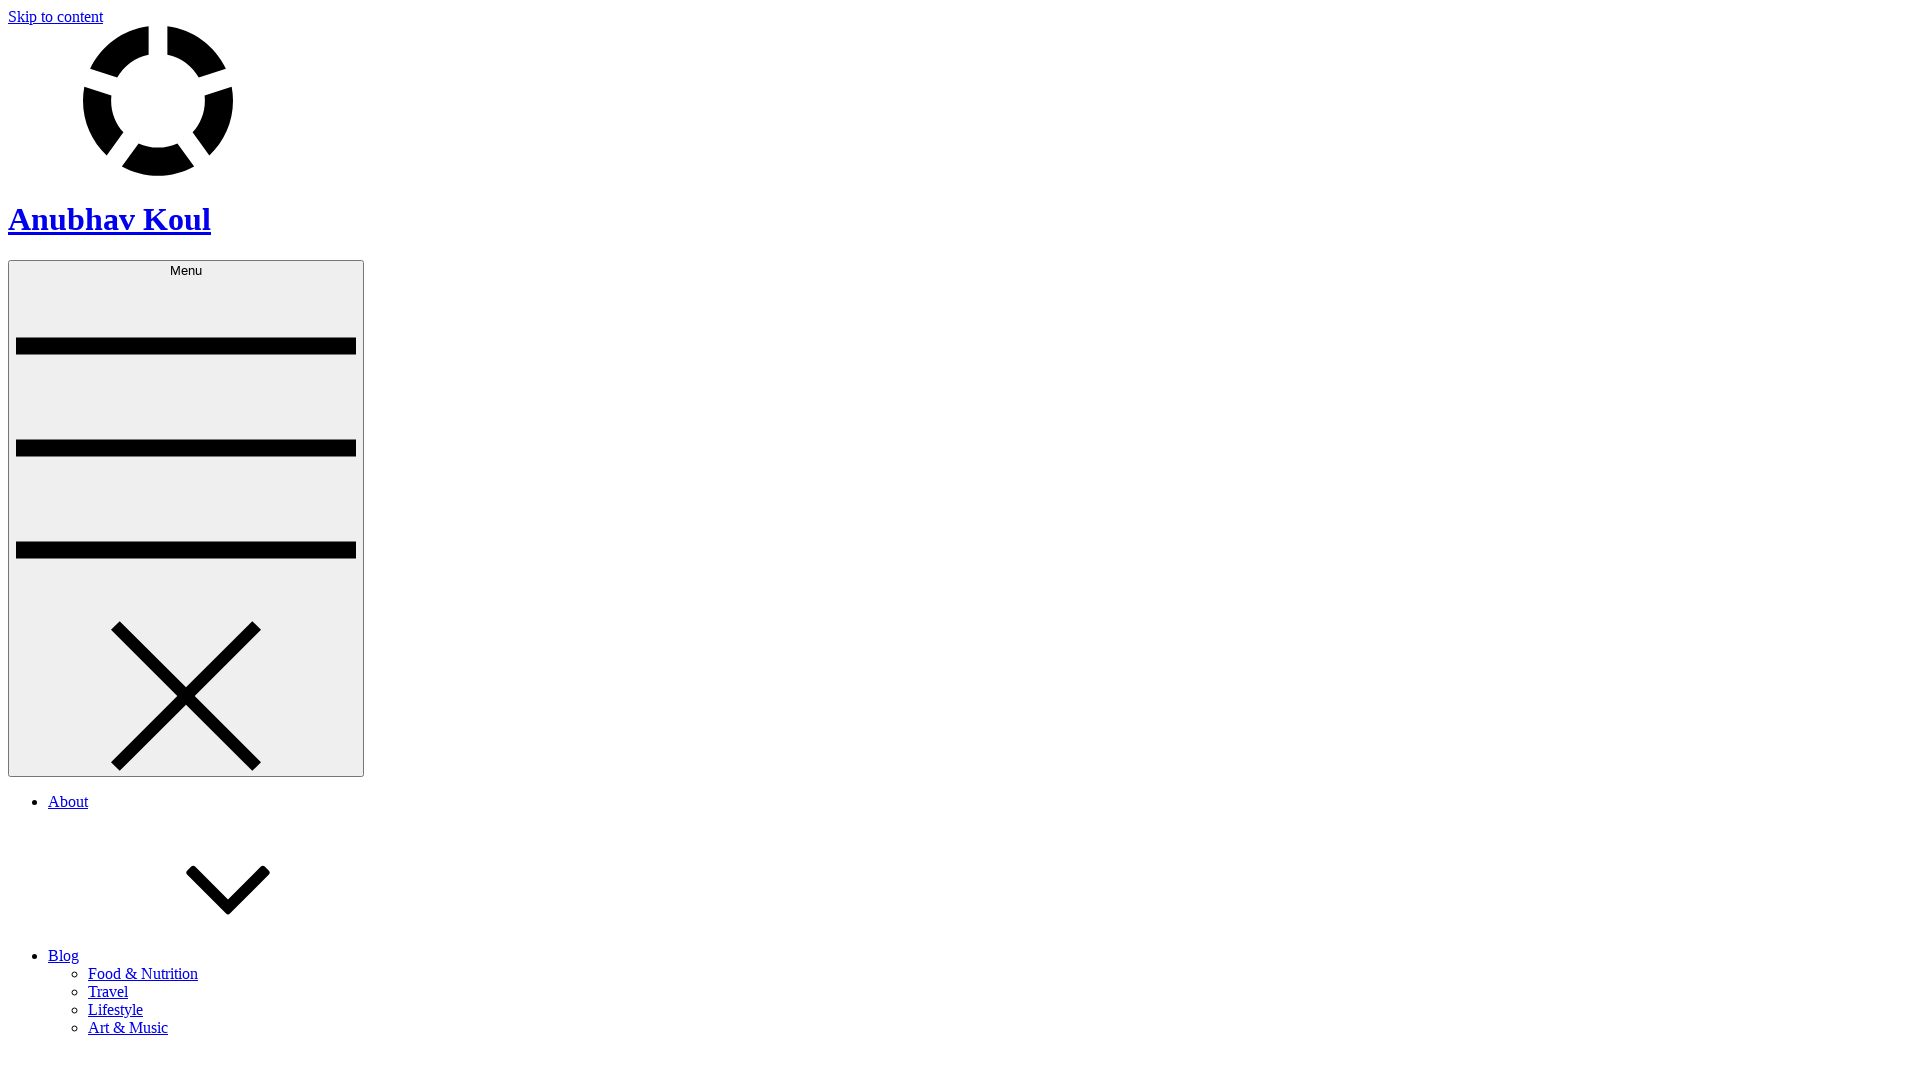

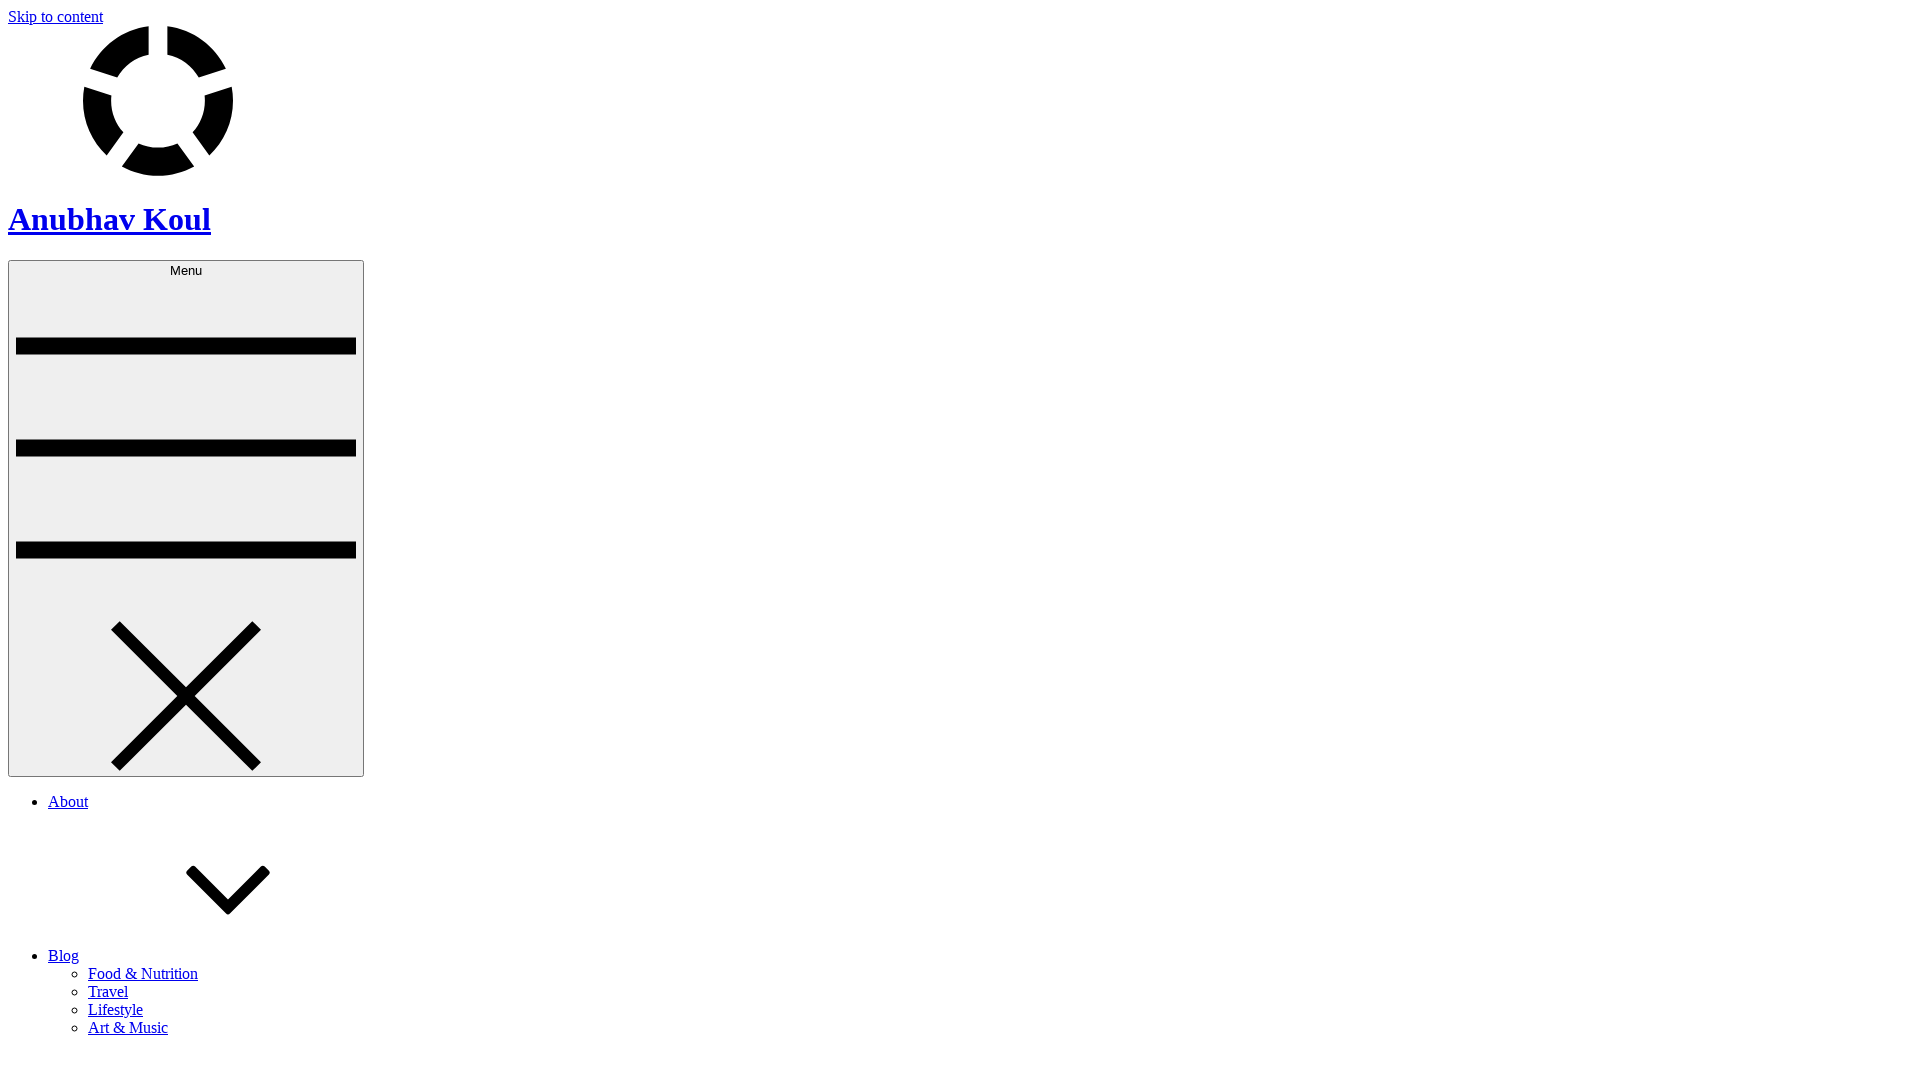